Opens the contact form, fills in email, name, and message fields, then submits the form

Starting URL: https://demoblaze.com/

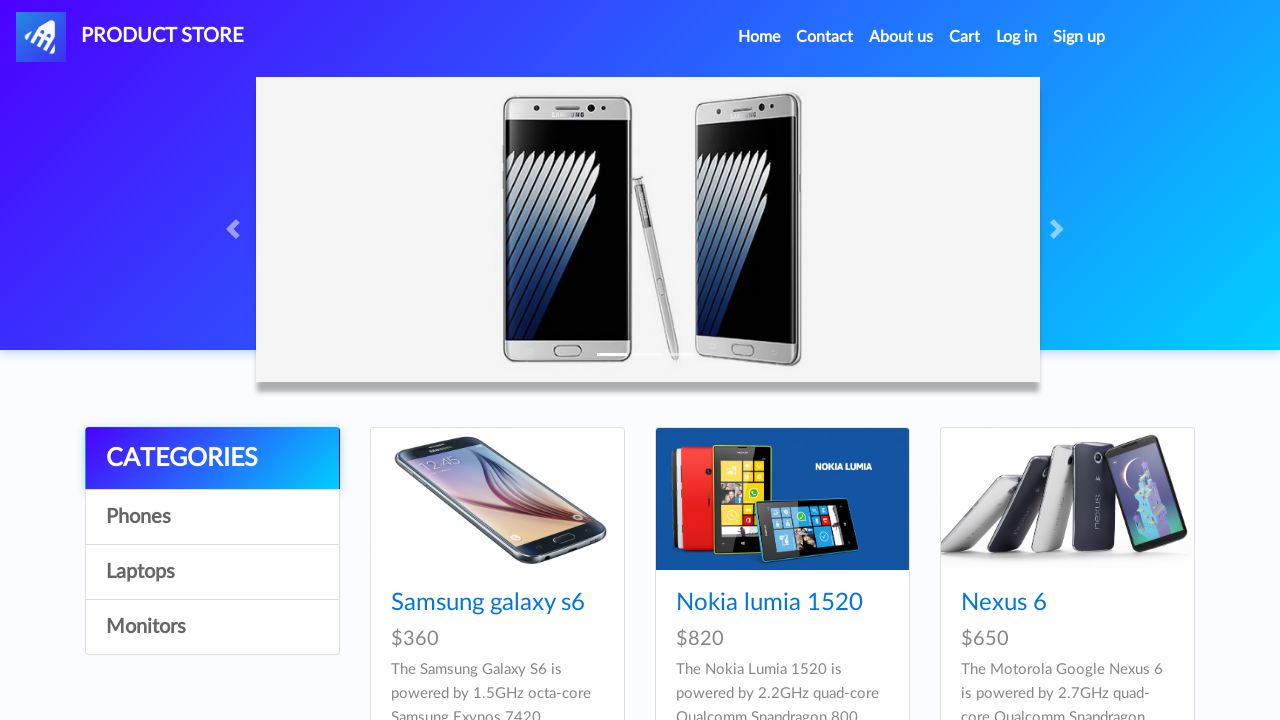

Clicked Contact link in navigation to open contact form modal at (825, 37) on a[data-target='#exampleModal']
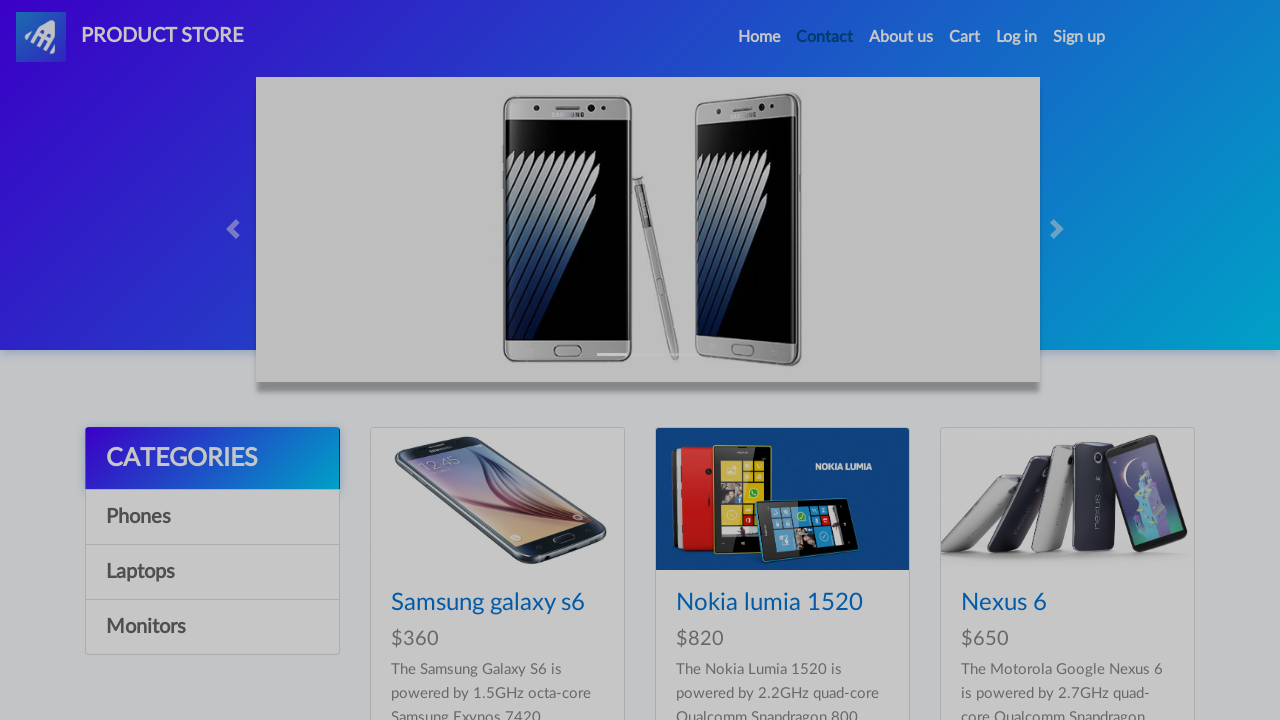

Contact form modal became visible
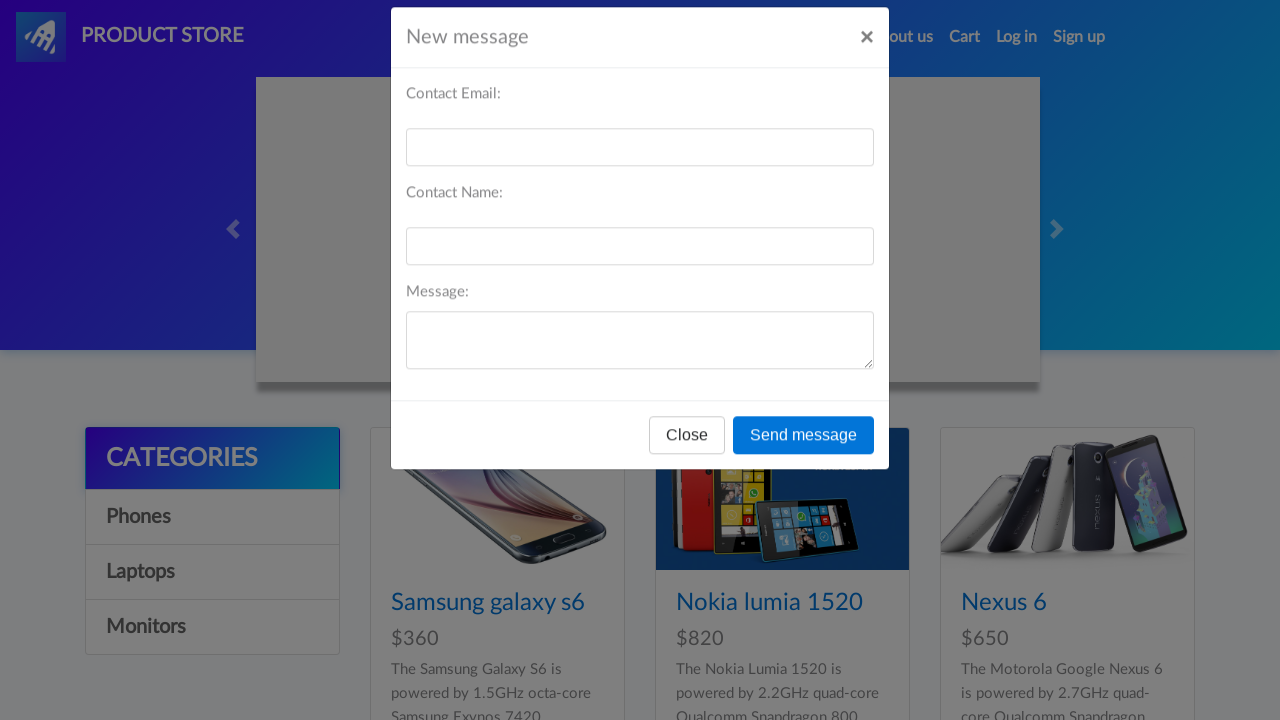

Filled email field with 'test_email@example.com' on #recipient-email
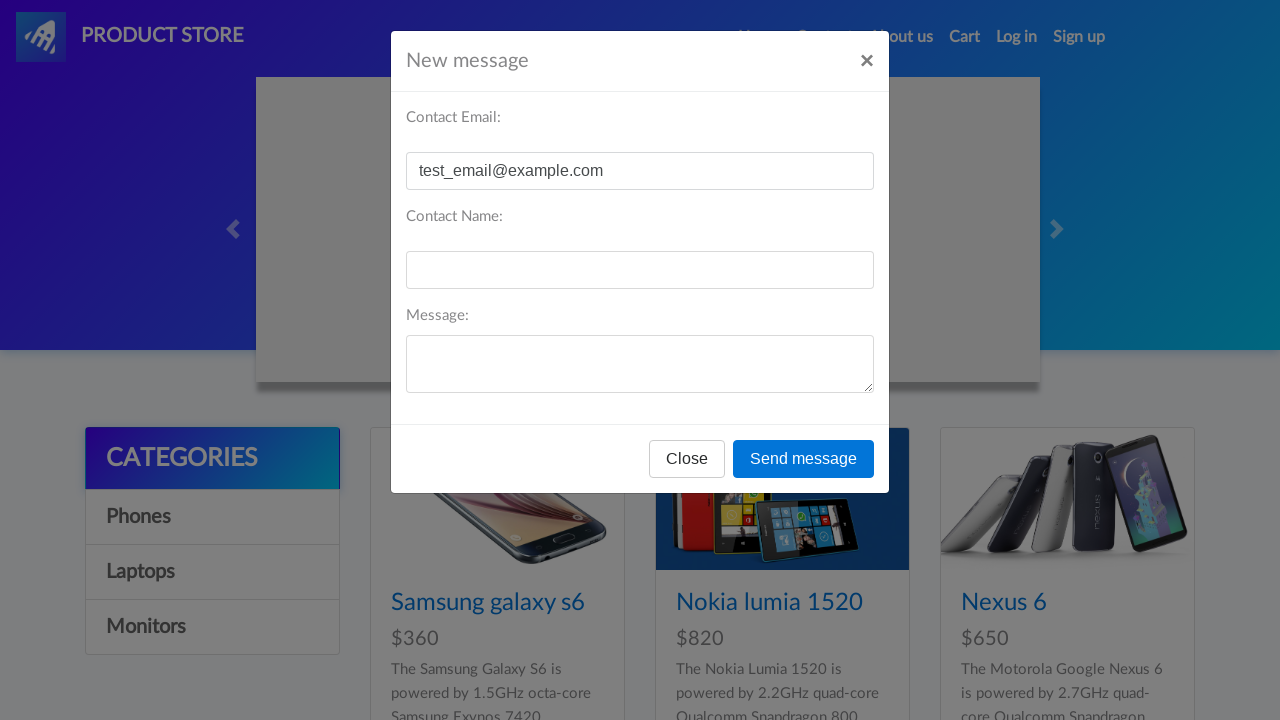

Filled name field with 'test_name' on #recipient-name
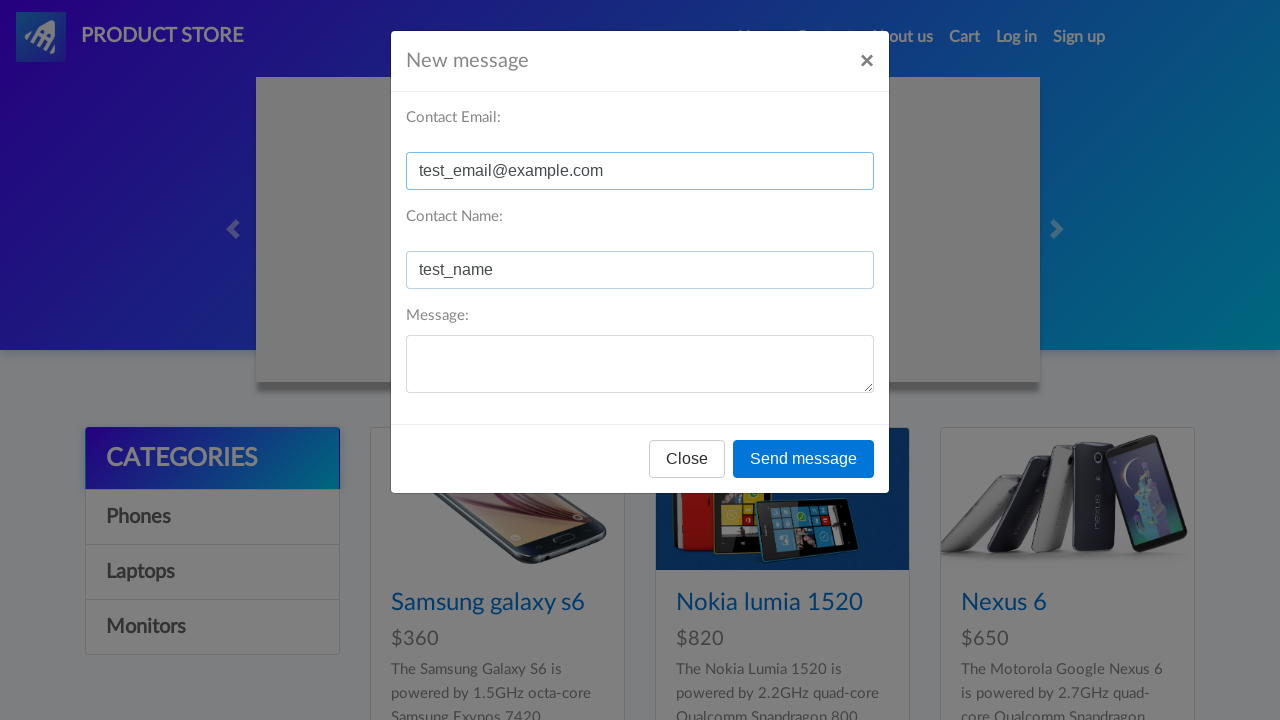

Filled message field with 'test_message' on #message-text
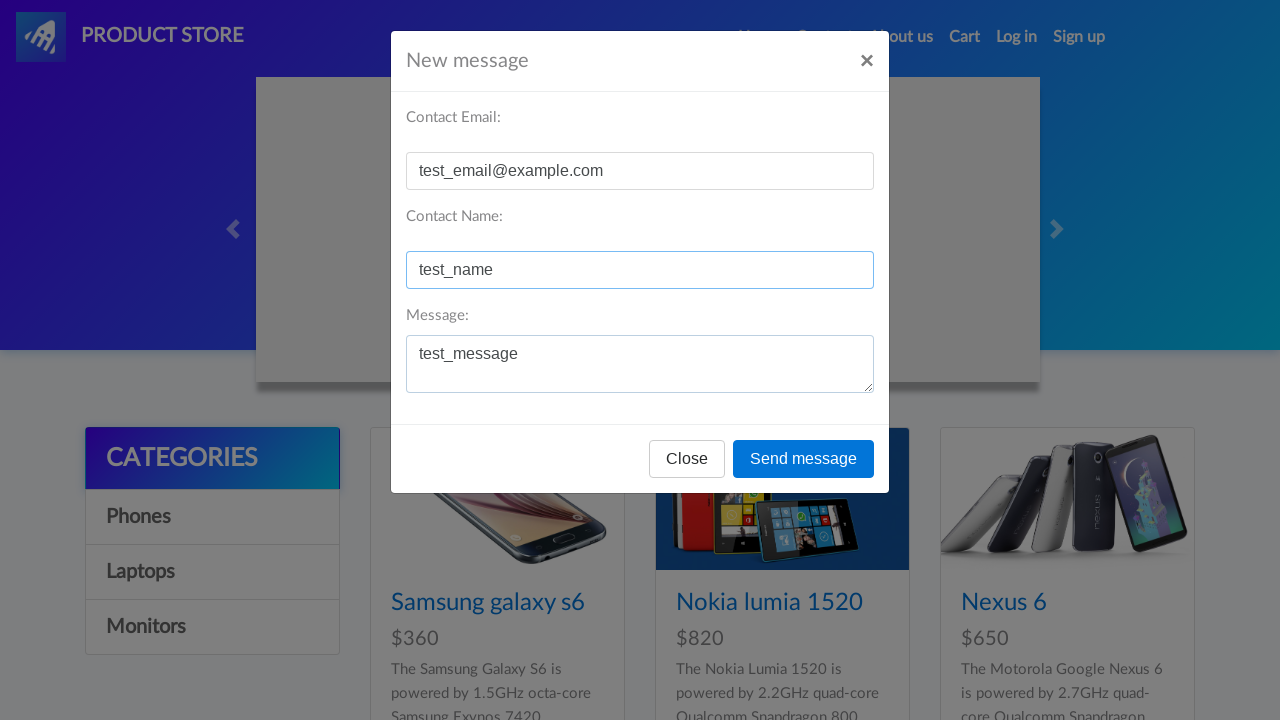

Clicked send message button to submit the contact form at (804, 459) on #exampleModal .btn-primary
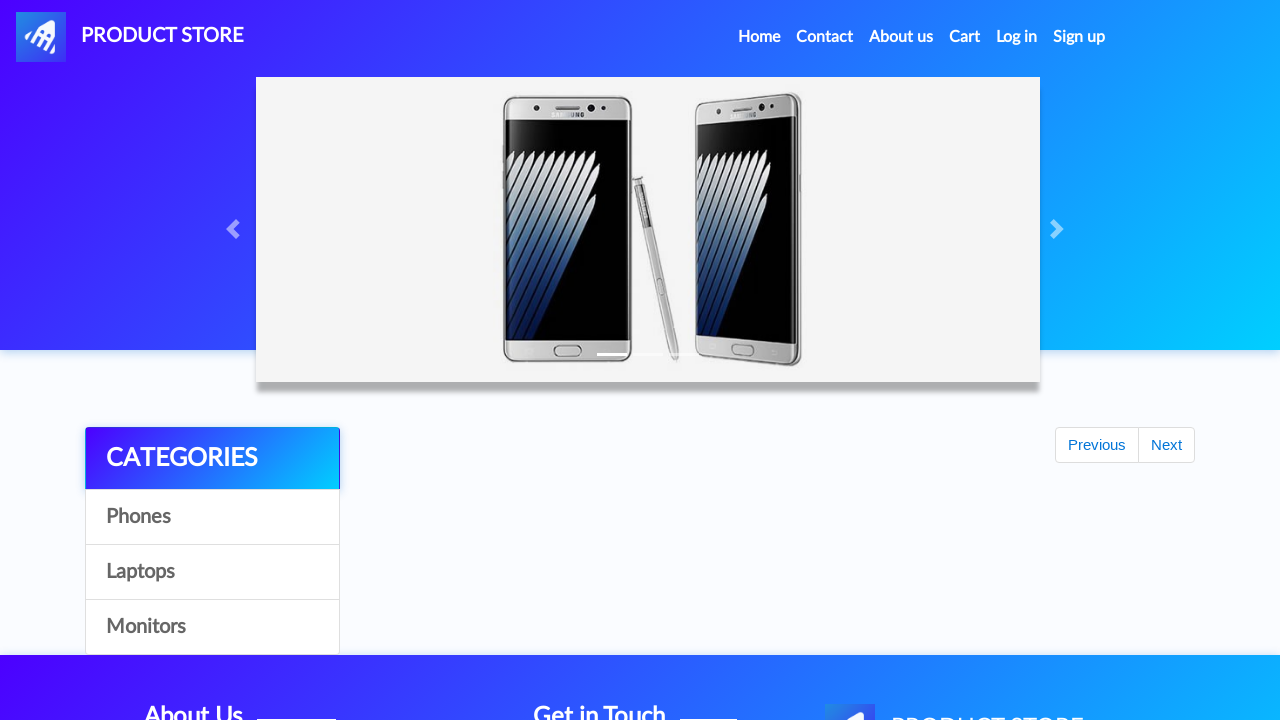

Contact form modal disappeared - form successfully submitted
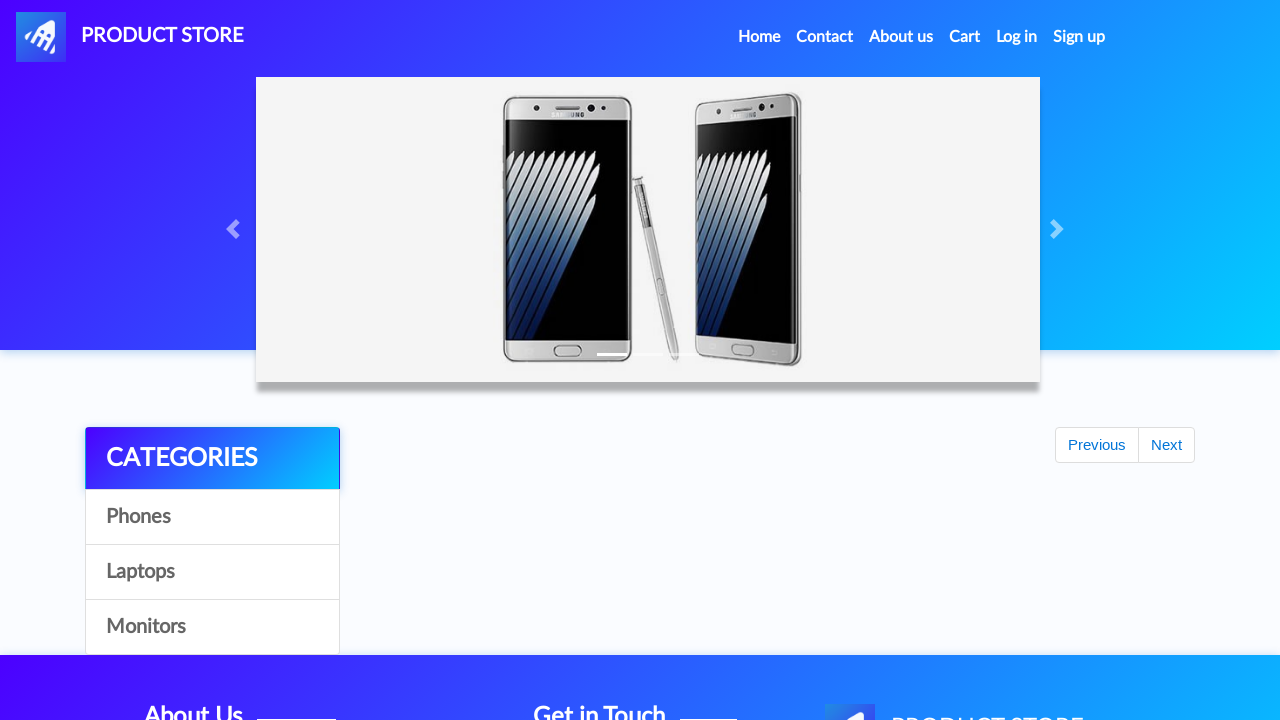

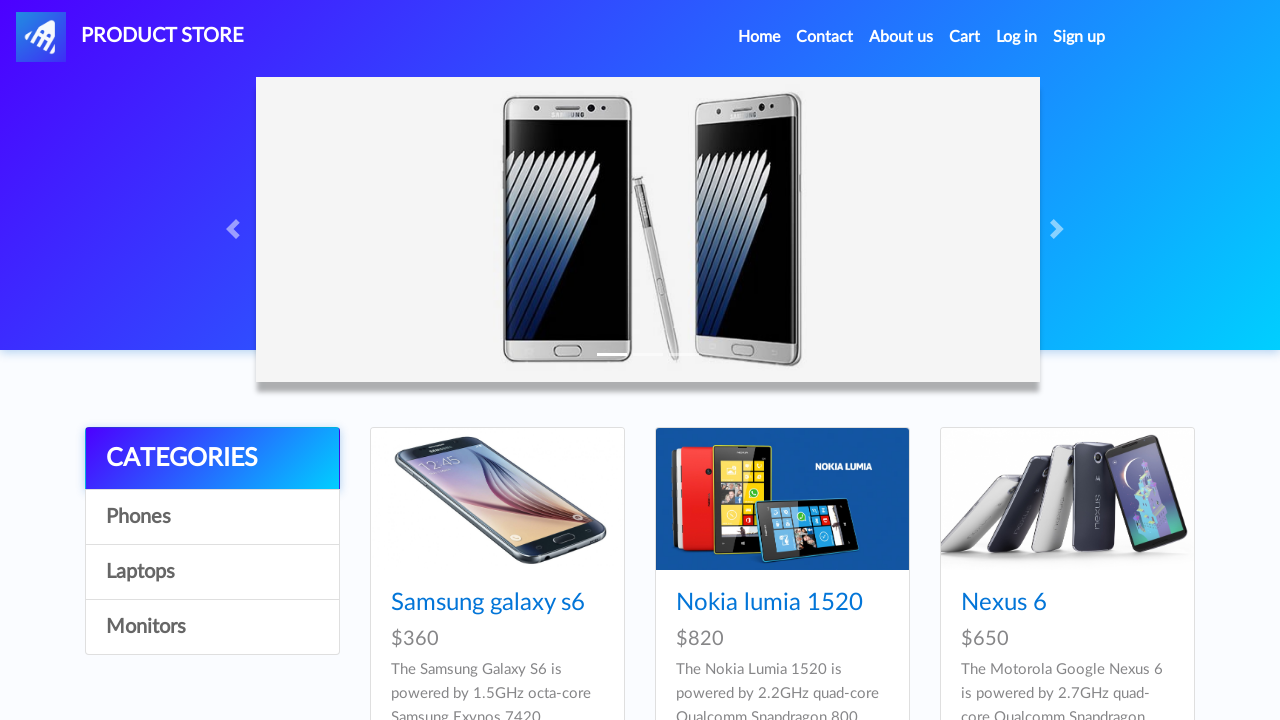